Tests JavaScript scrolling functionality by scrolling the page down by 500 pixels and then scrolling within a fixed table element by 400 pixels.

Starting URL: https://rahulshettyacademy.com/AutomationPractice/

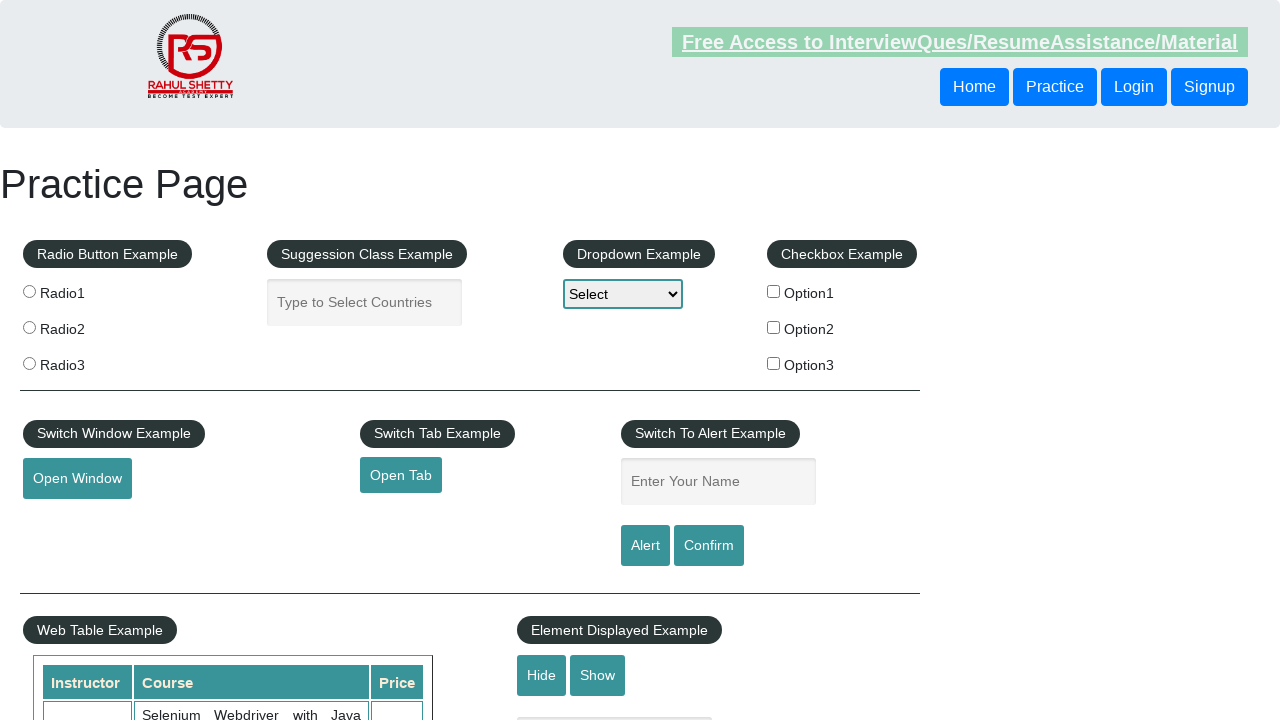

Scrolled page down by 500 pixels using JavaScript
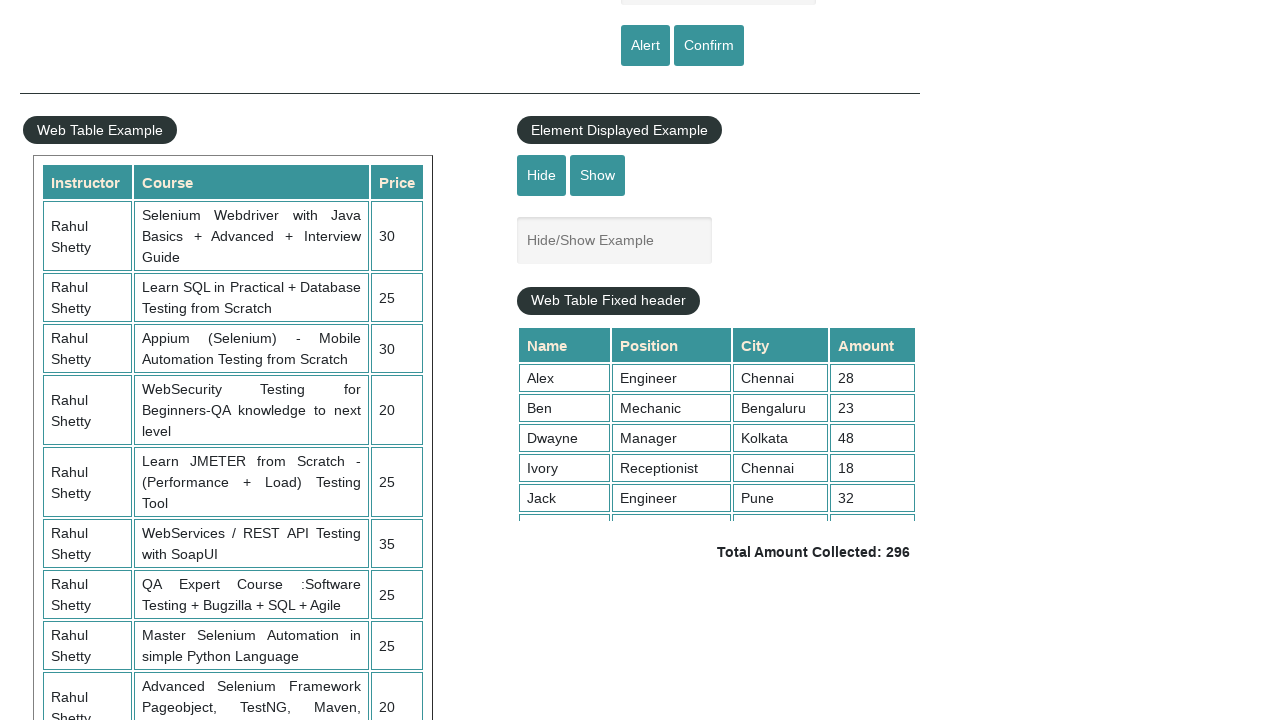

Waited 1000ms for scroll to complete
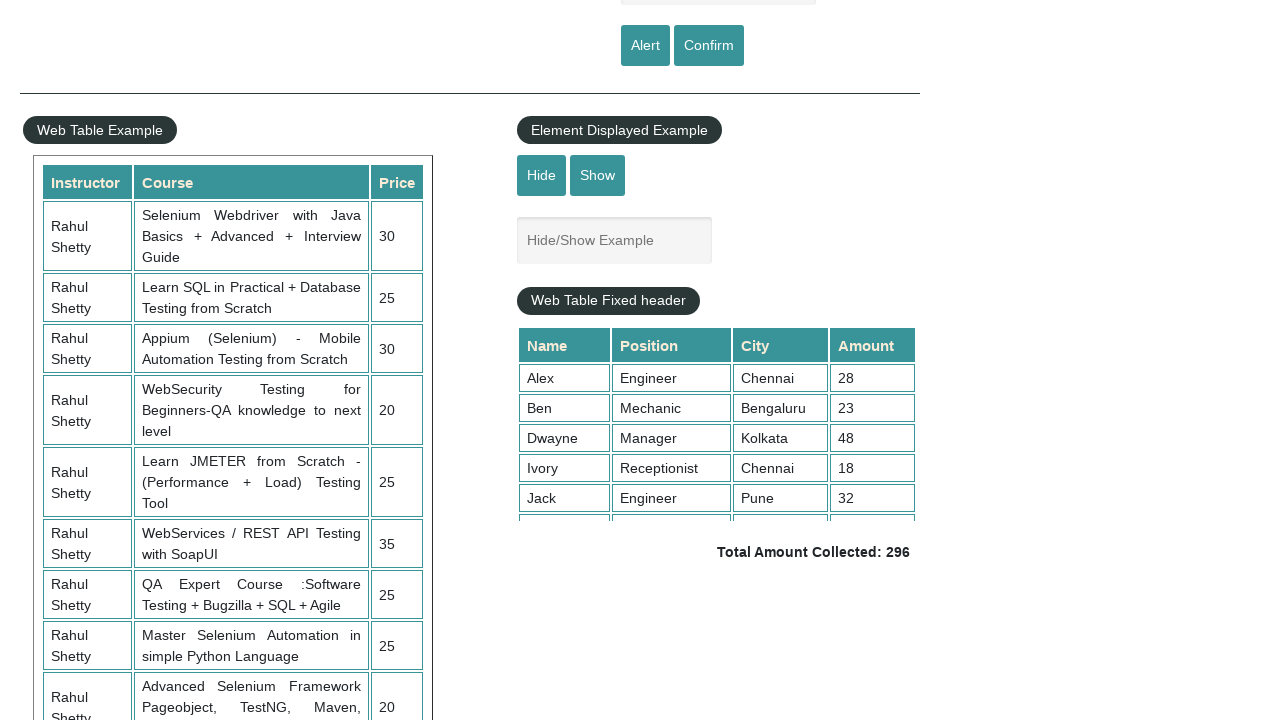

Scrolled fixed table element (.tableFixHead) by 400 pixels
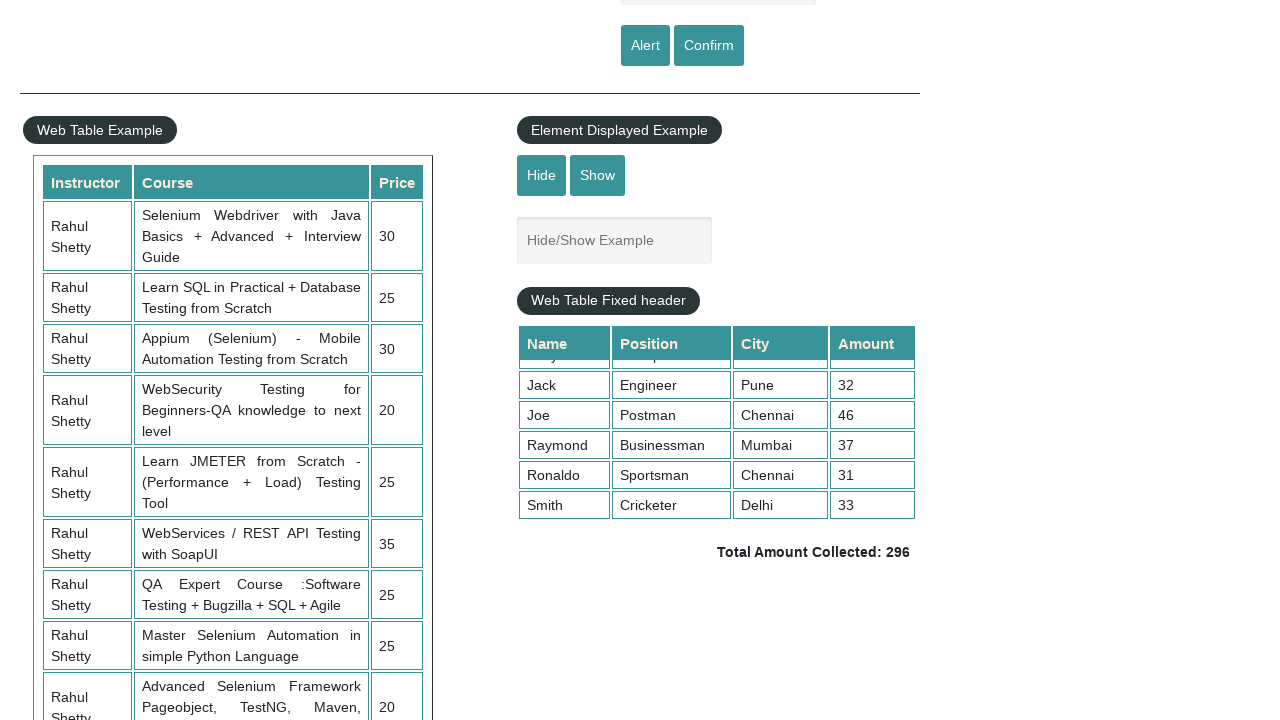

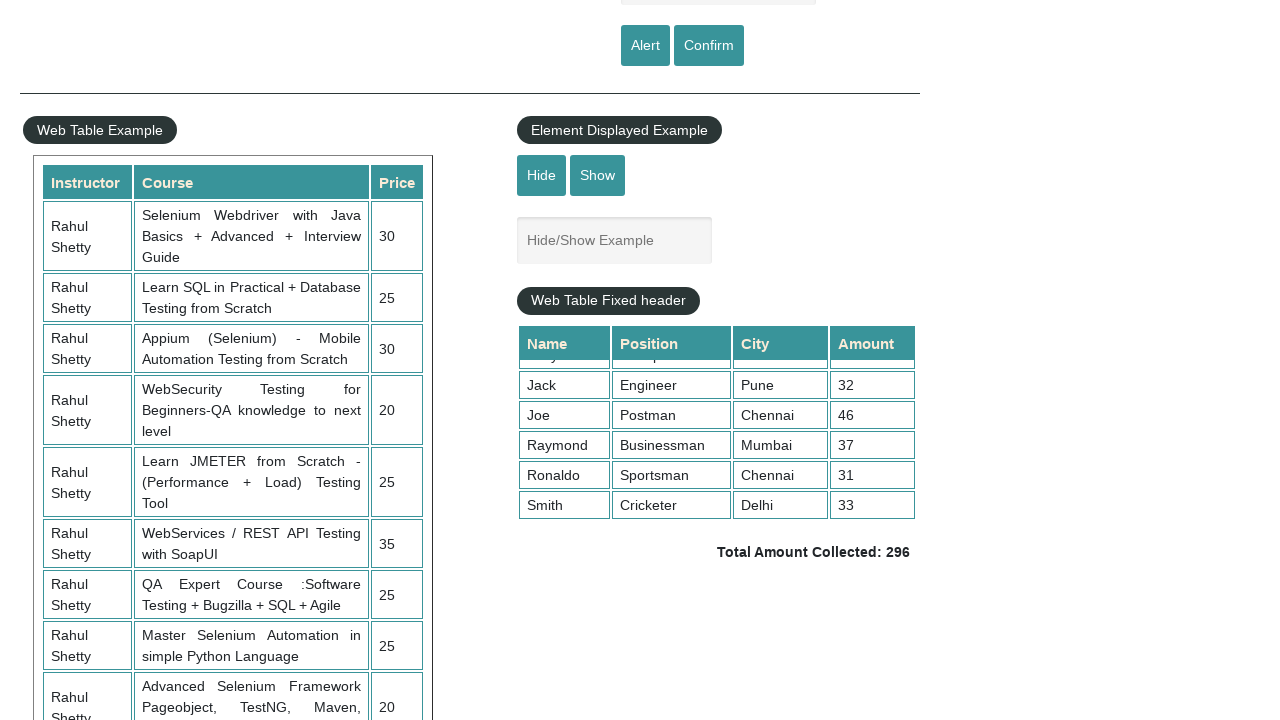